Navigates to the Automation Exercise website and verifies the page title is correct

Starting URL: https://automationexercise.com/

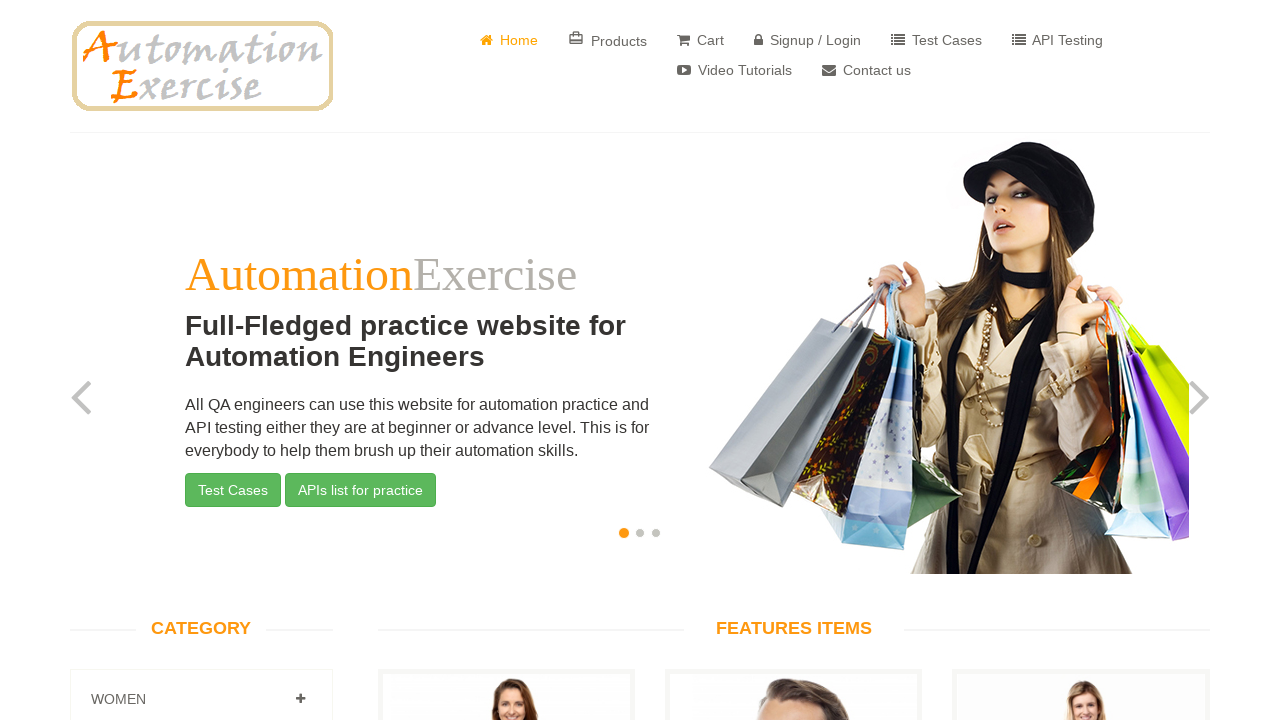

Verified page title is 'Automation Exercise'
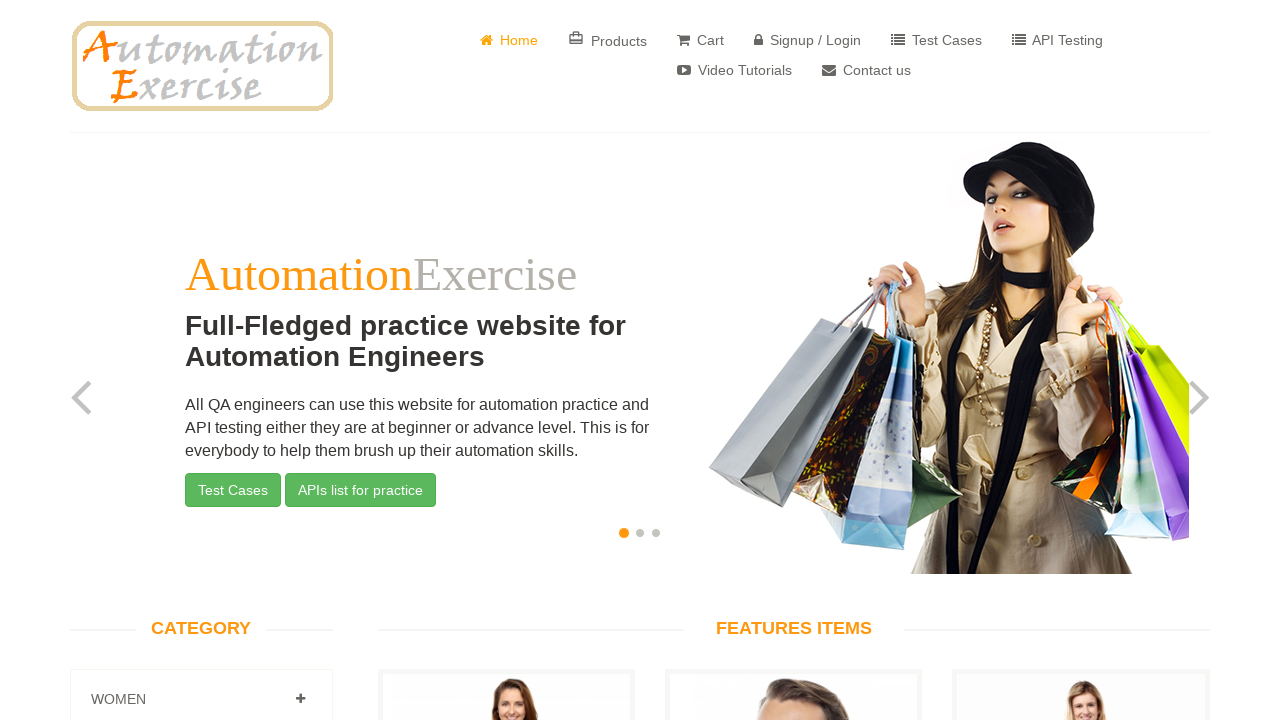

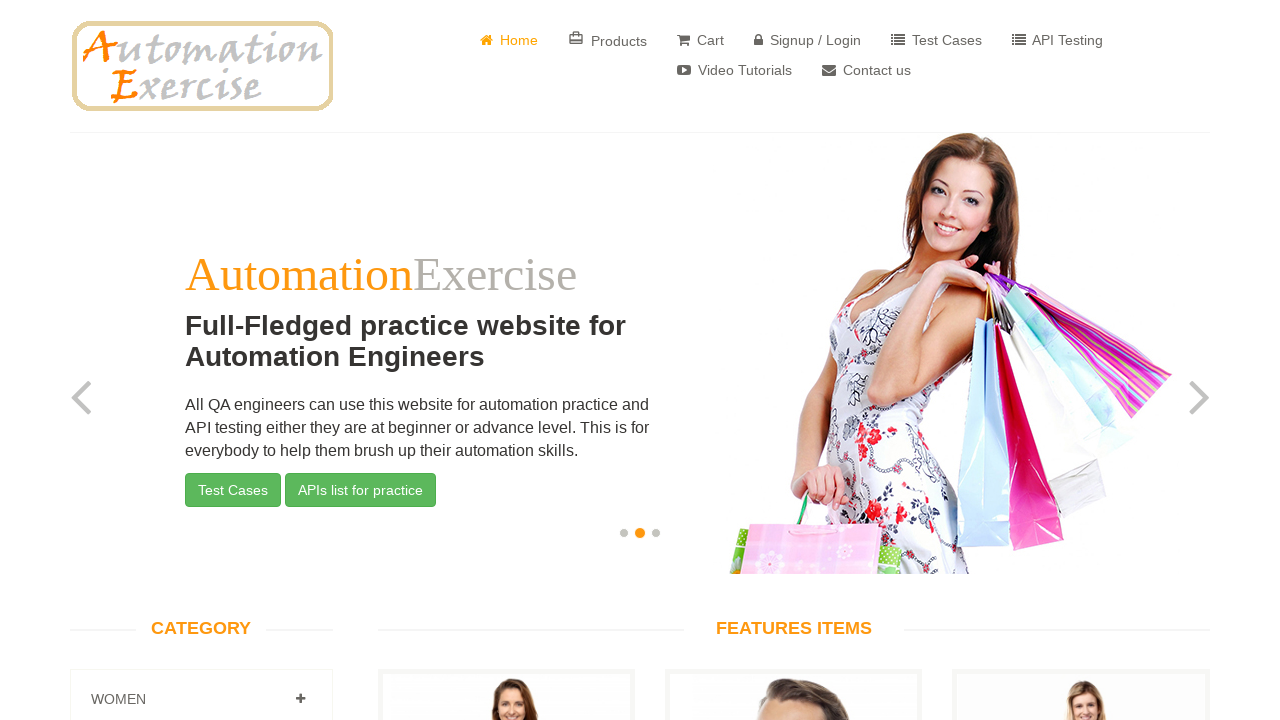